Tests a form submission by filling in name, email, current address and permanent address fields, then submitting and verifying the displayed results

Starting URL: http://demoqa.com/text-box

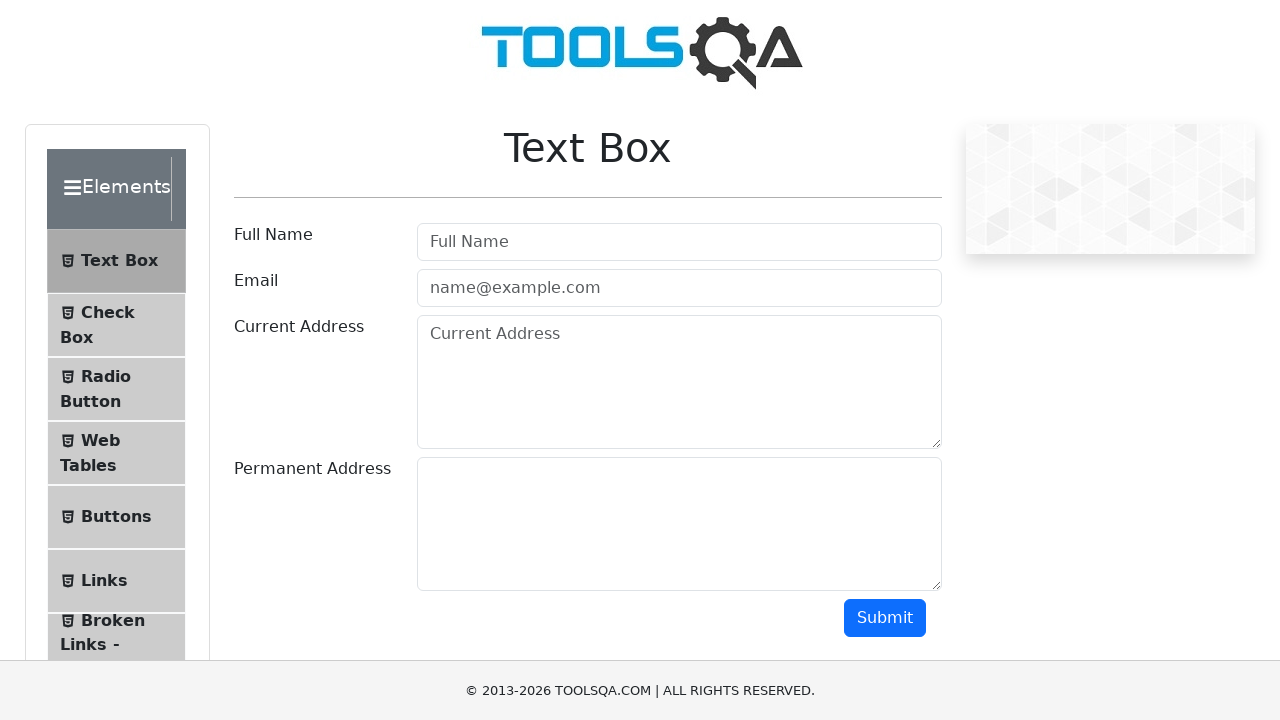

Filled name field with 'Automation' on #userName
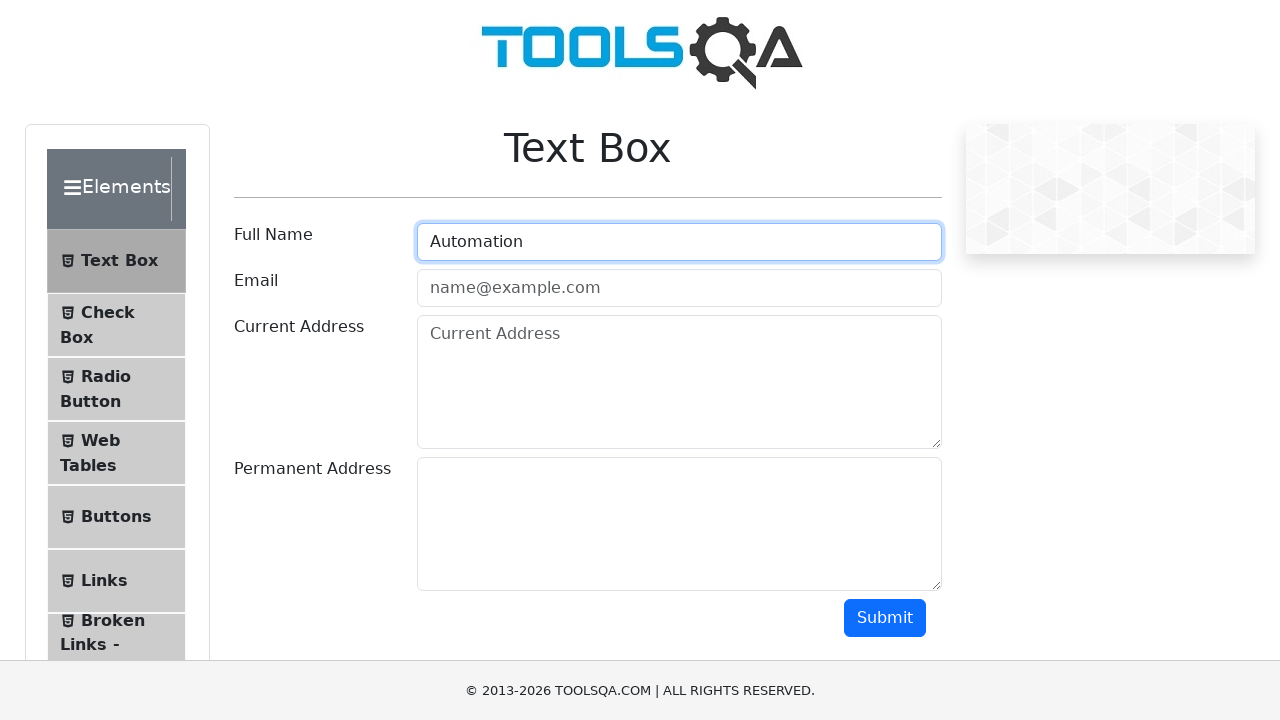

Filled email field with 'Testing@gmail.com' on #userEmail
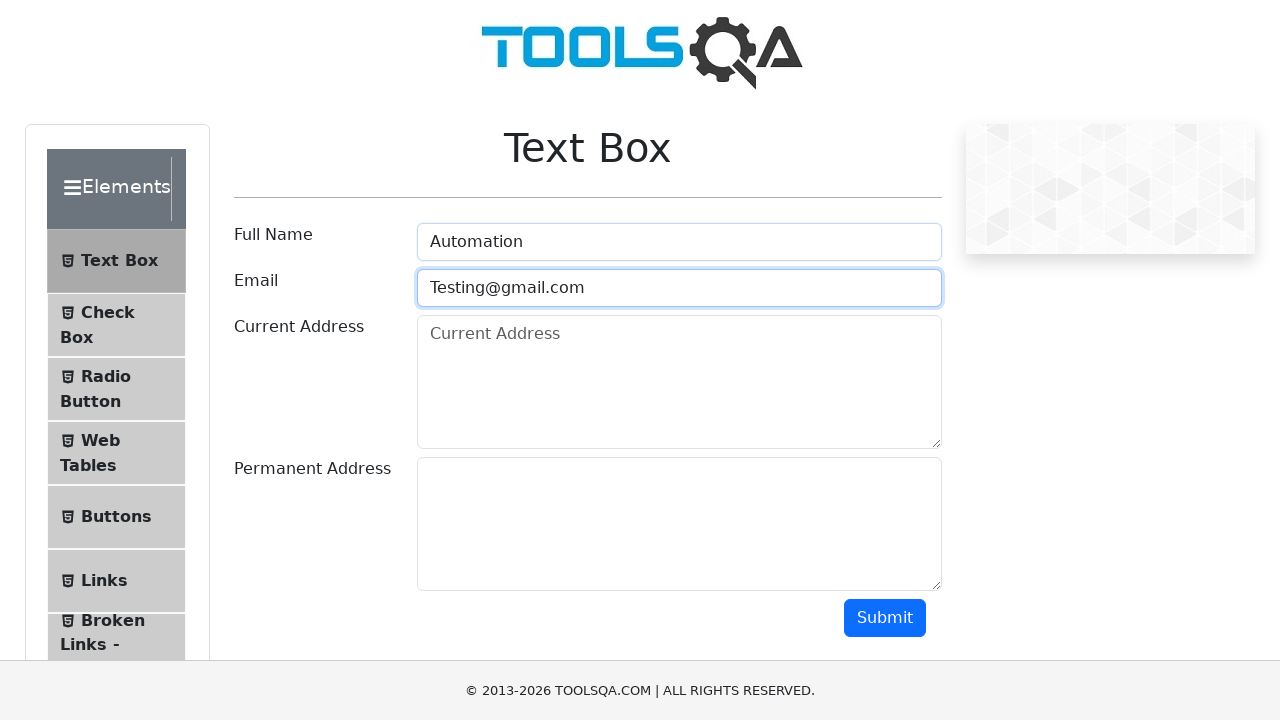

Filled current address field with 'Testing Current Address' on #currentAddress
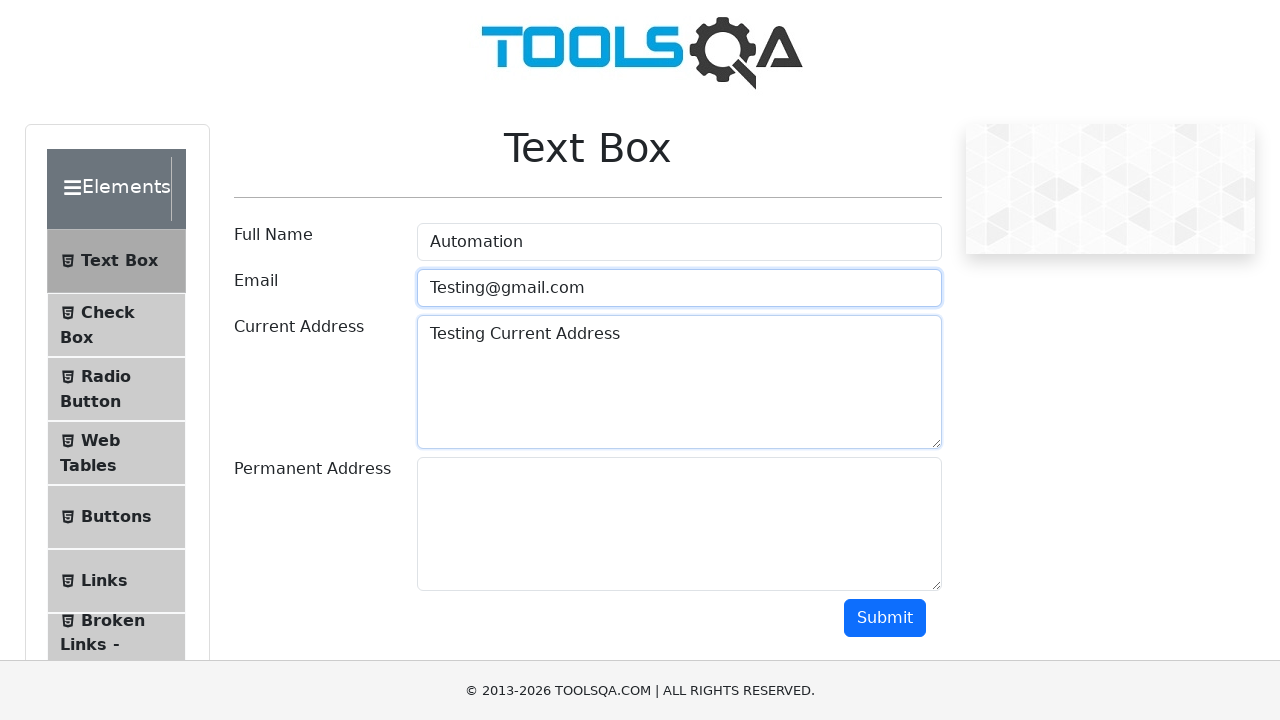

Filled permanent address field with 'Testing Permanent Address' on #permanentAddress
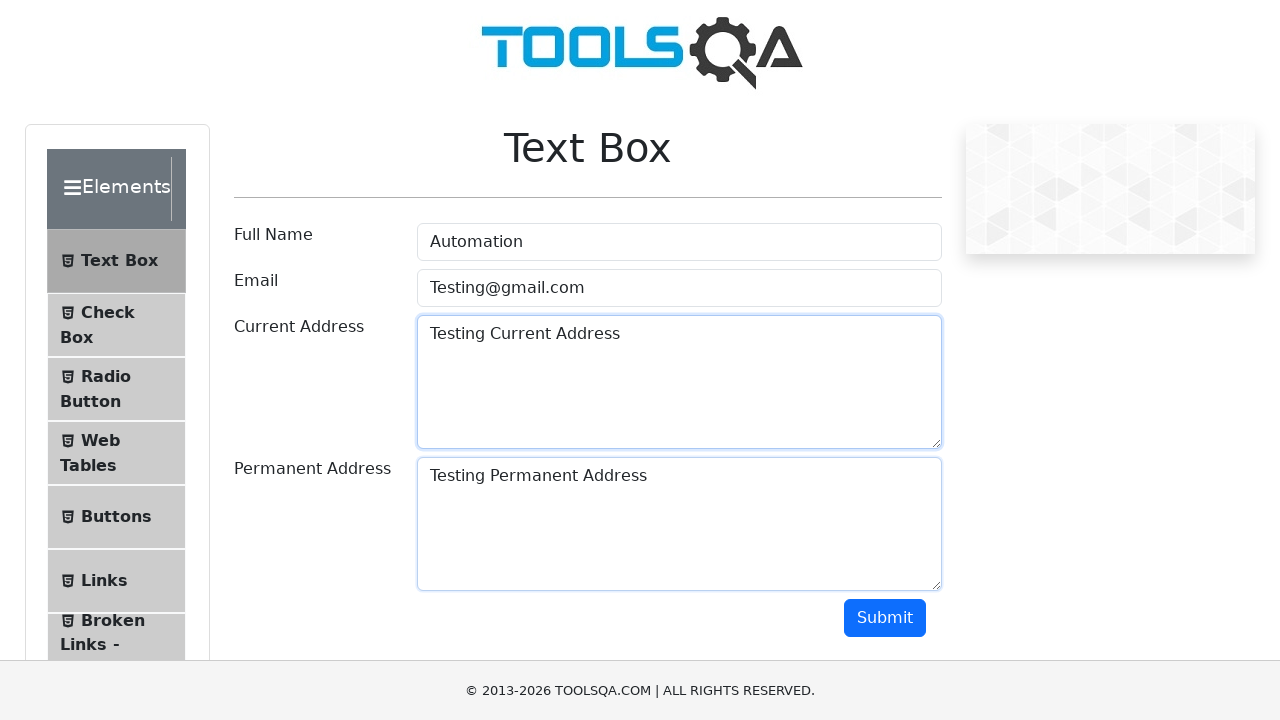

Scrolled down 300px to reveal submit button
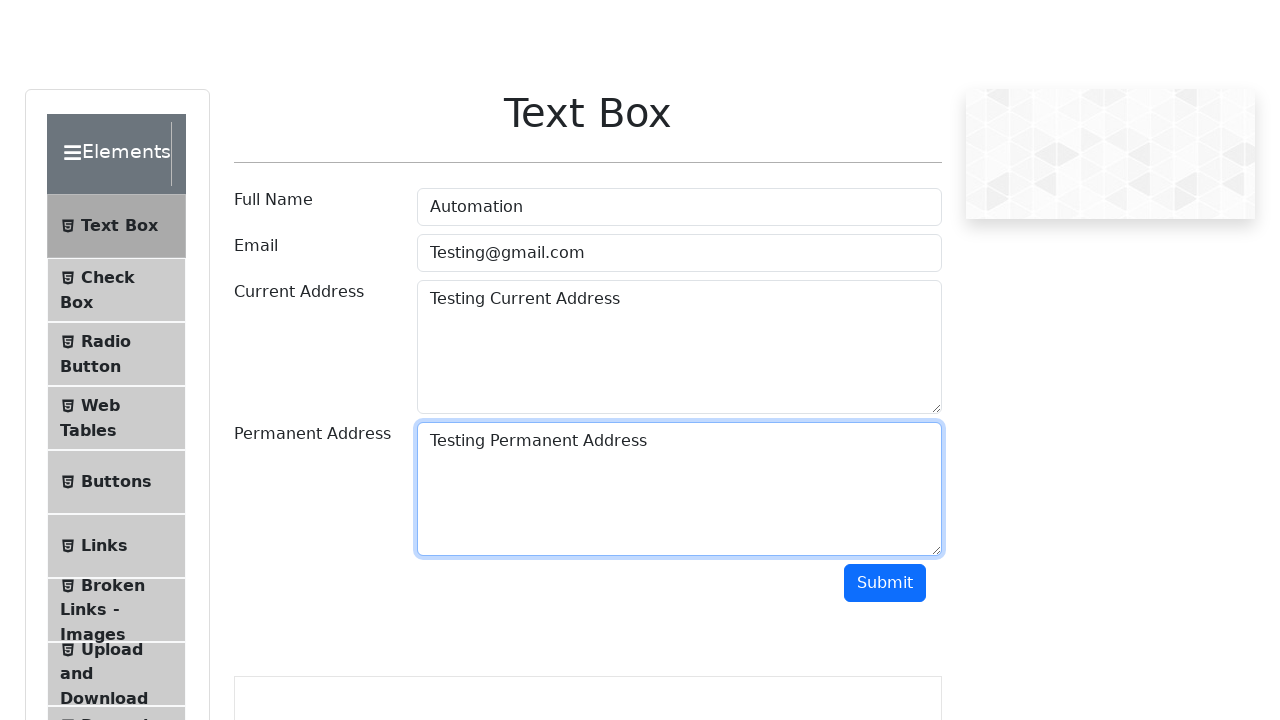

Clicked submit button to submit form at (885, 318) on #submit
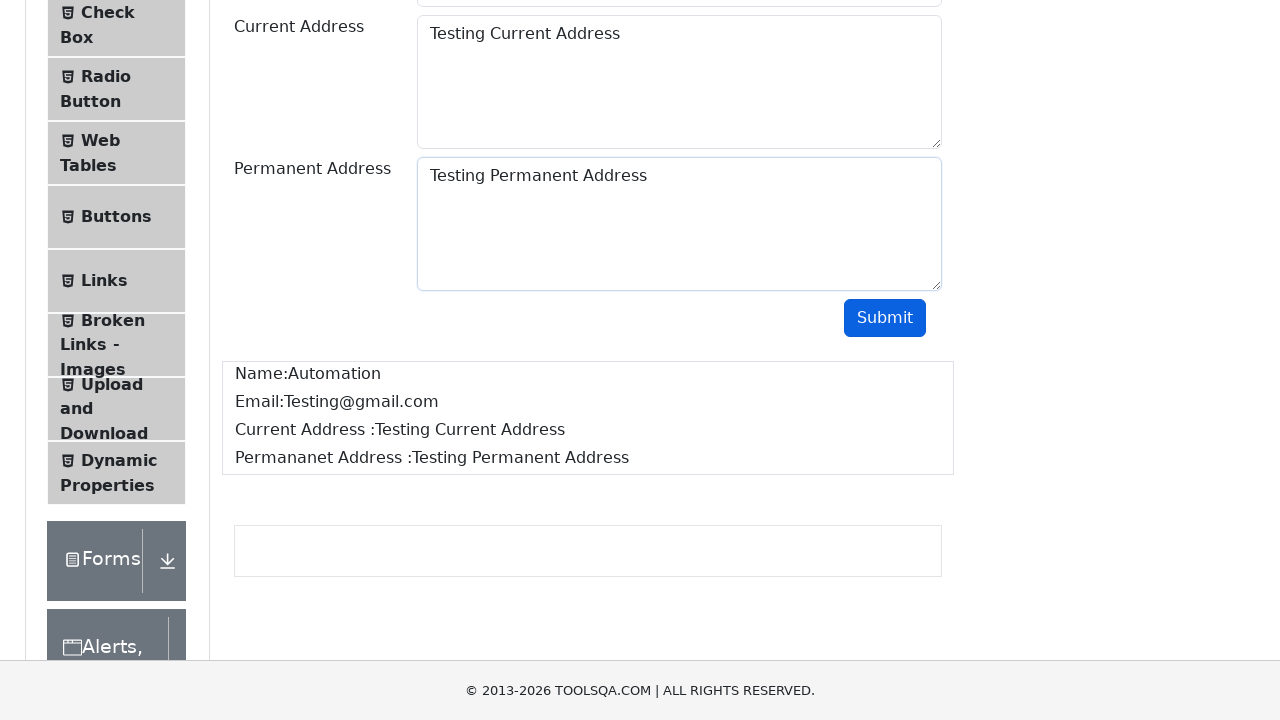

Name result field loaded after form submission
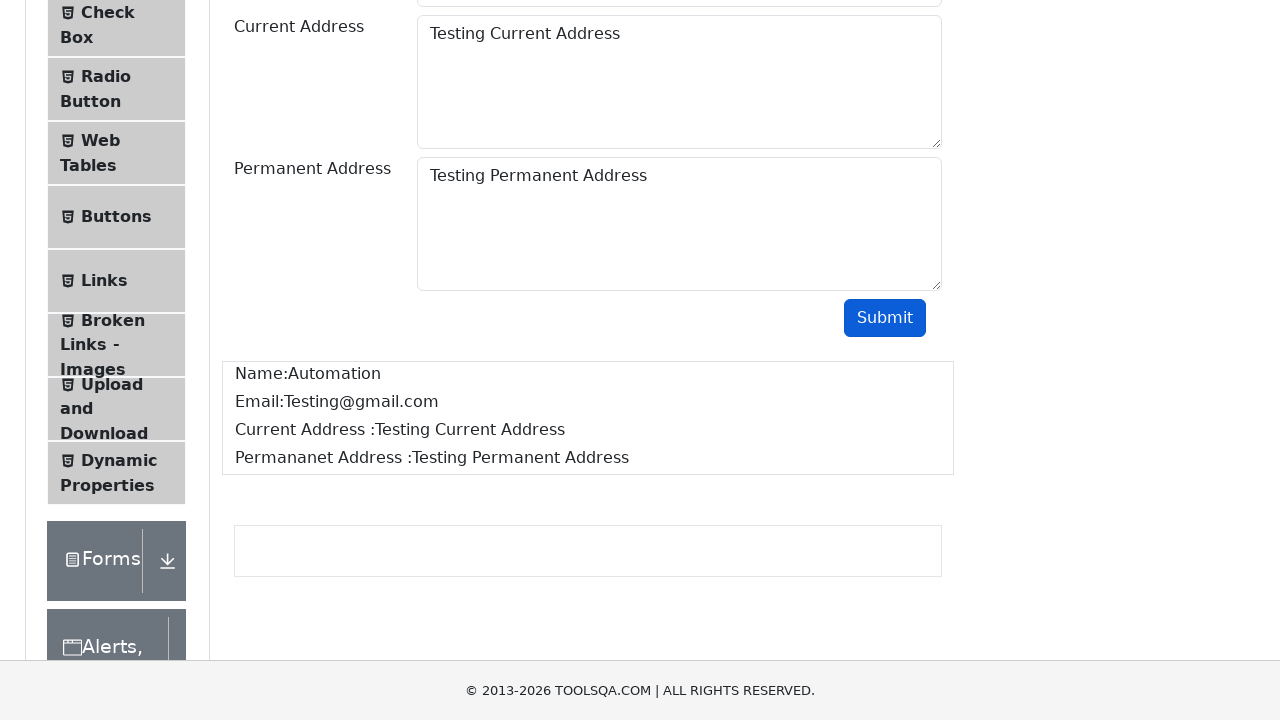

Email result field loaded
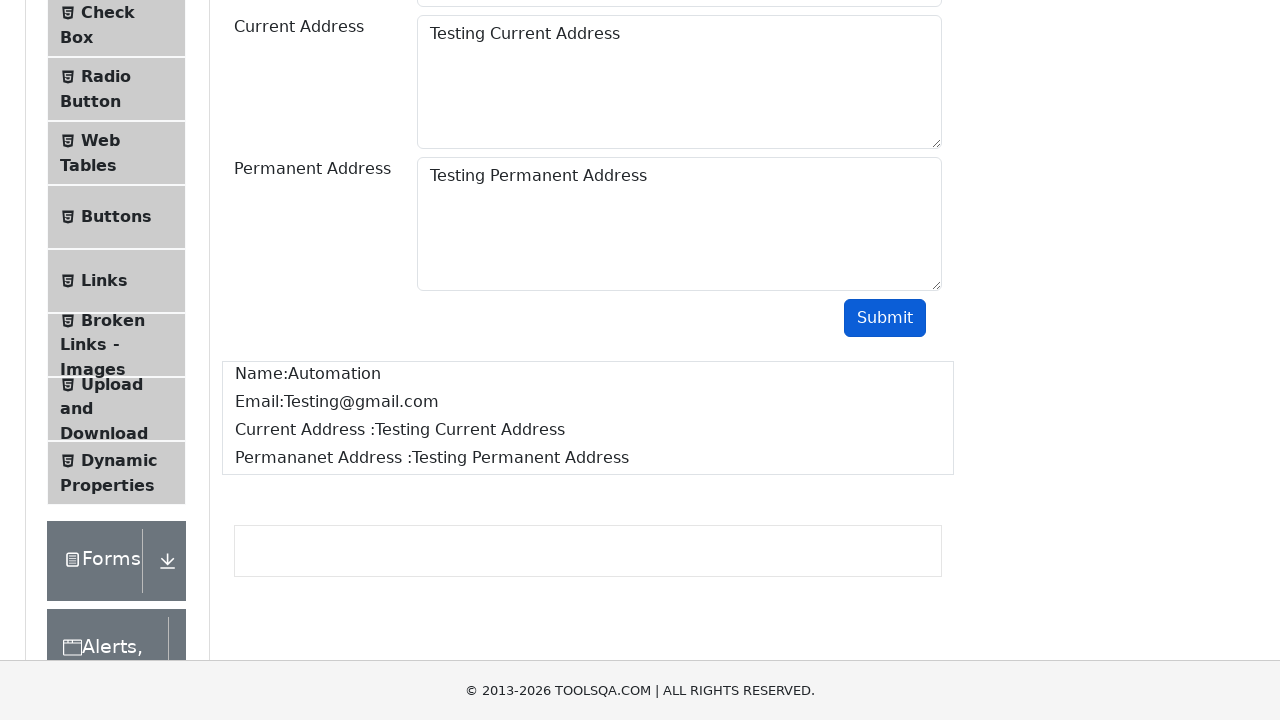

Current address result field loaded
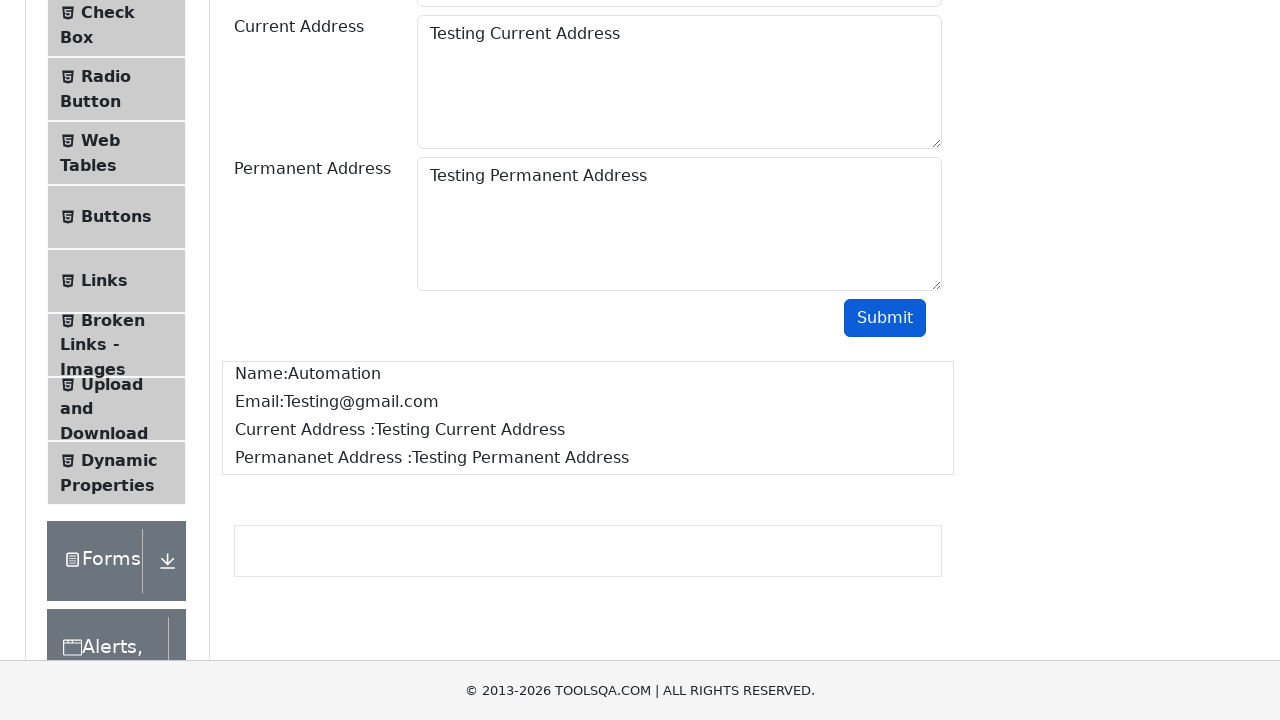

Permanent address result field loaded
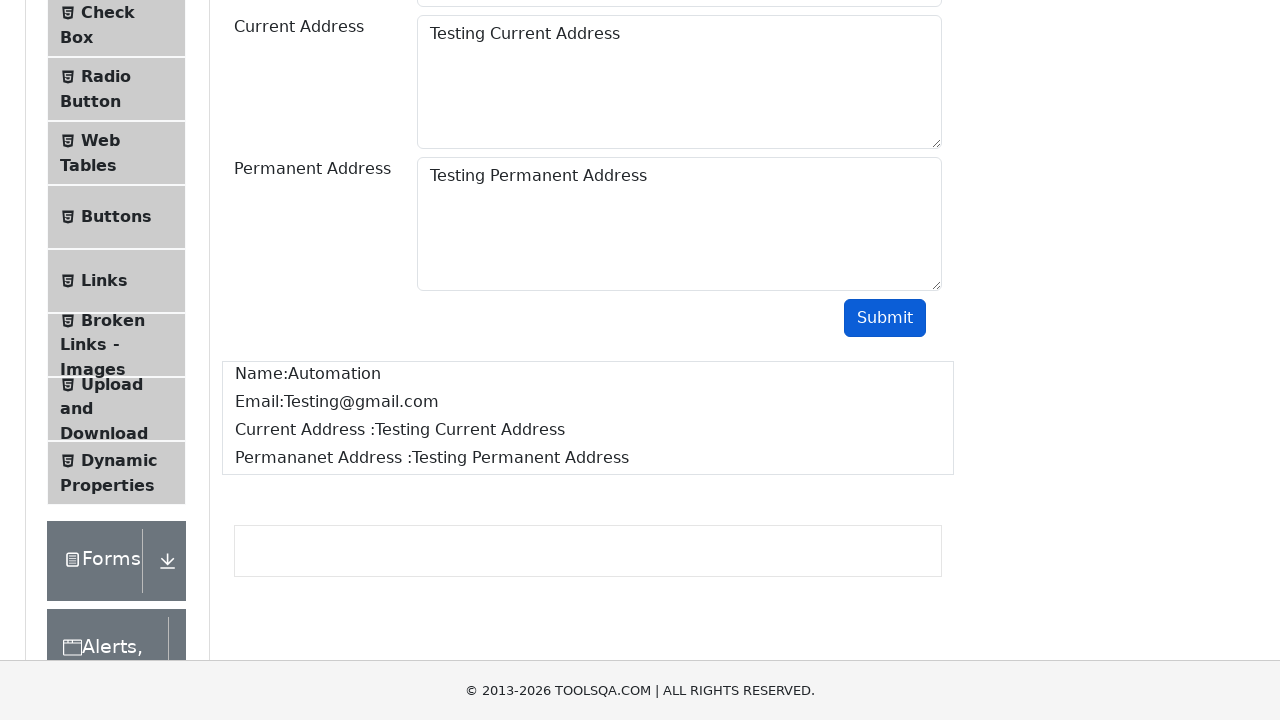

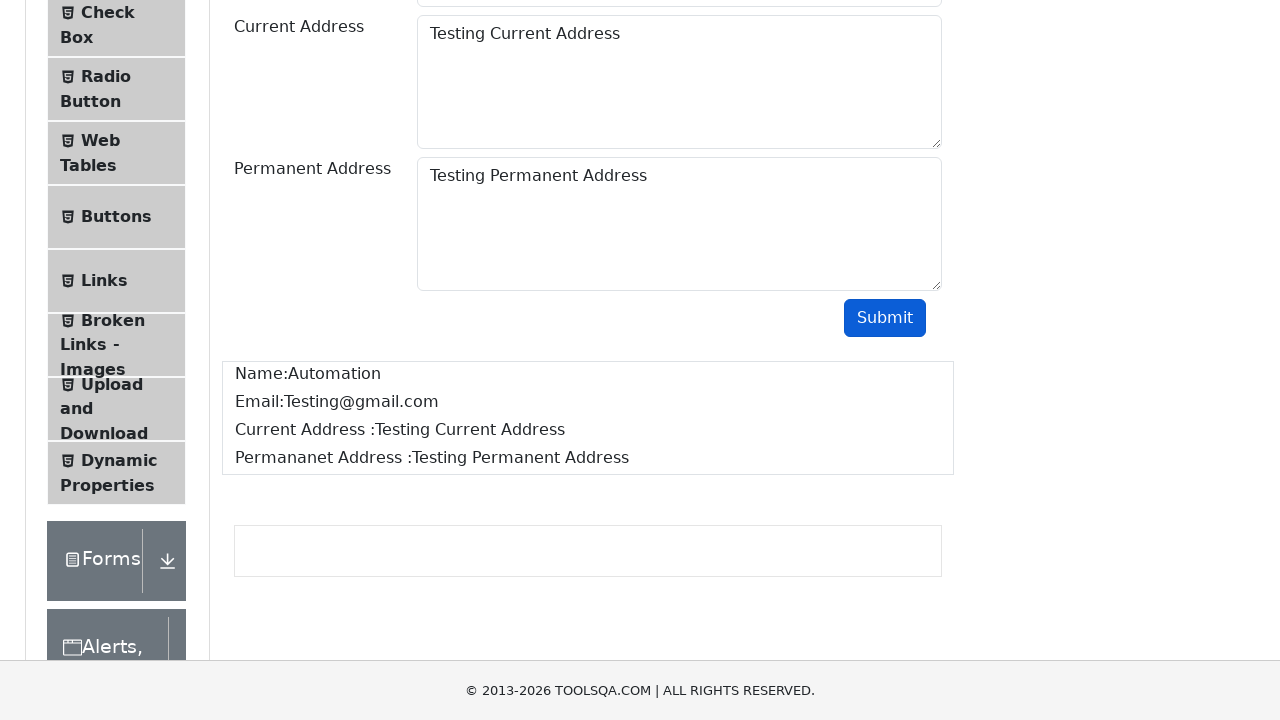